Tests the jQuery UI Selectable demo by switching to the demo iframe and clicking on Item 1 and Item 6 in the selectable list

Starting URL: https://jqueryui.com/selectable

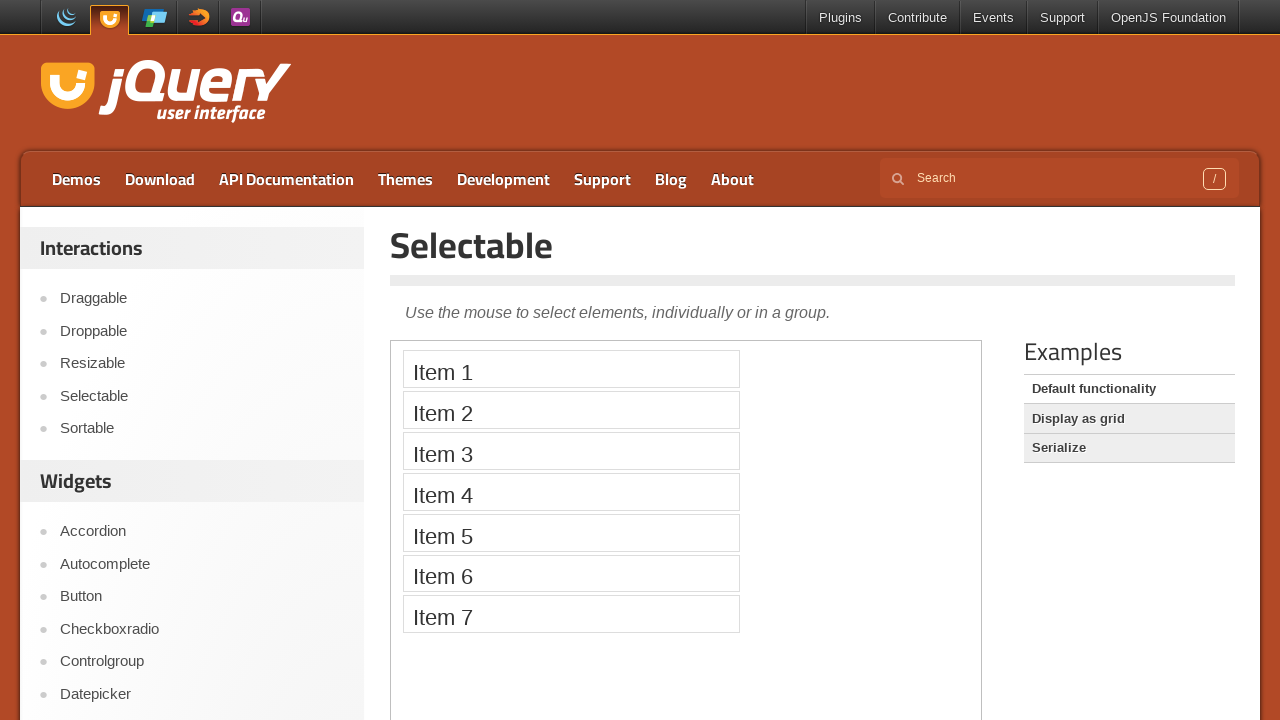

Navigated to jQuery UI Selectable demo page
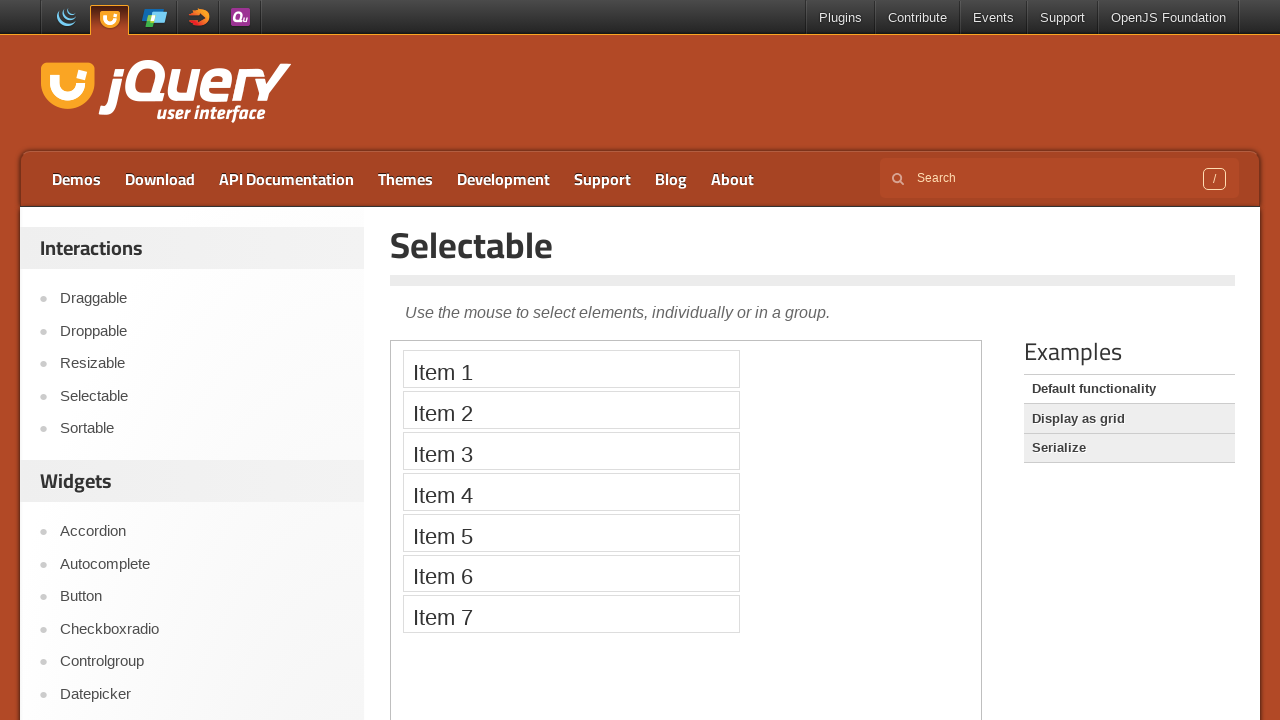

Located the demo iframe
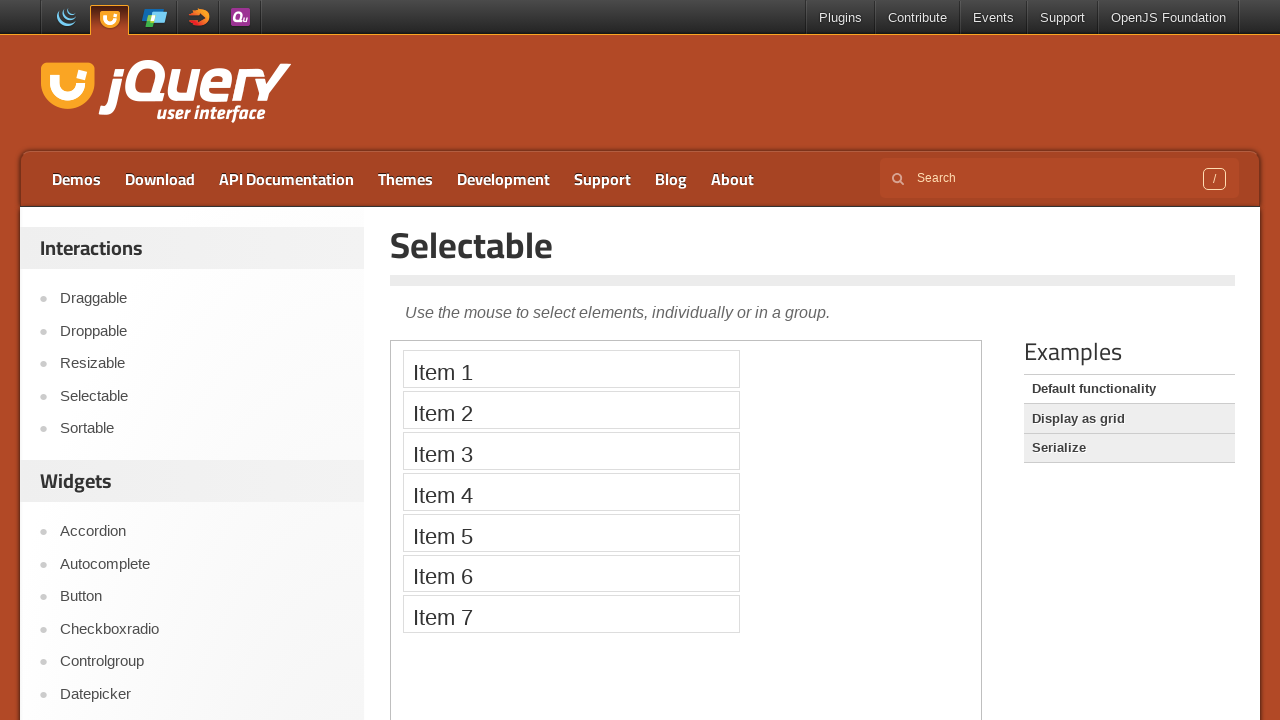

Clicked on Item 1 in the selectable list at (571, 369) on iframe.demo-frame >> internal:control=enter-frame >> xpath=//li[text()='Item 1']
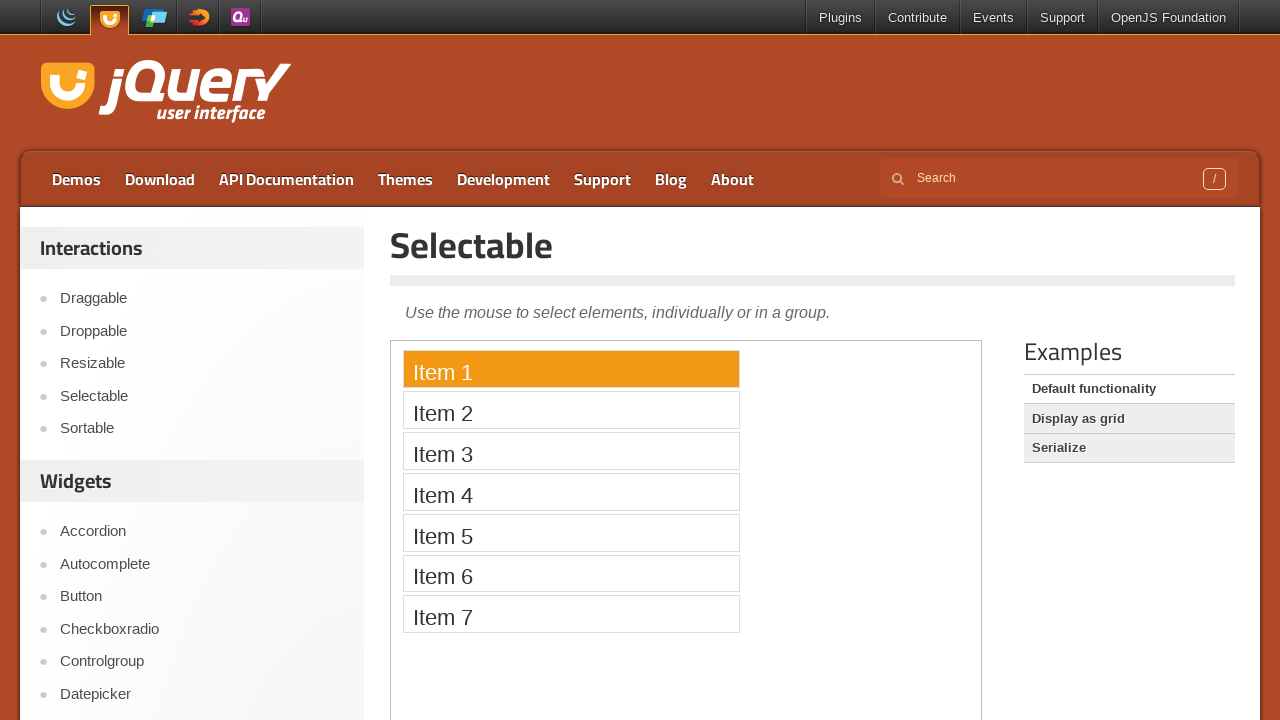

Clicked on Item 6 in the selectable list at (571, 573) on iframe.demo-frame >> internal:control=enter-frame >> xpath=//li[text()='Item 6']
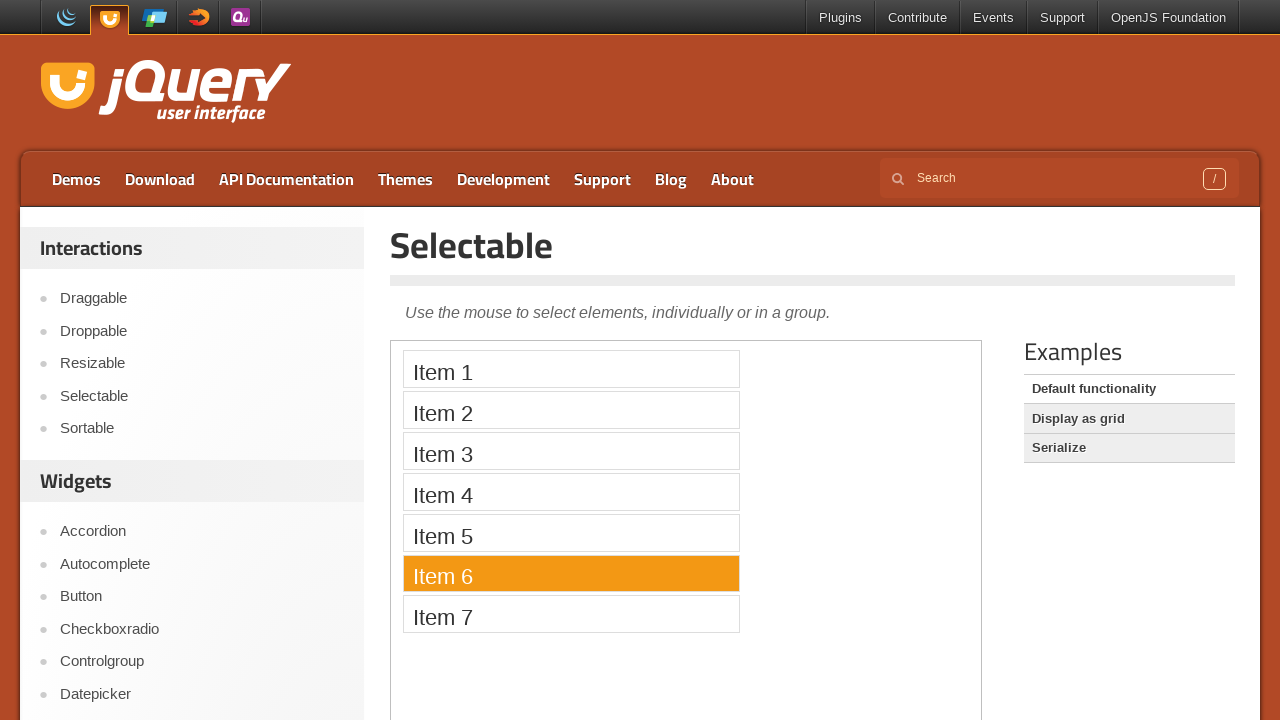

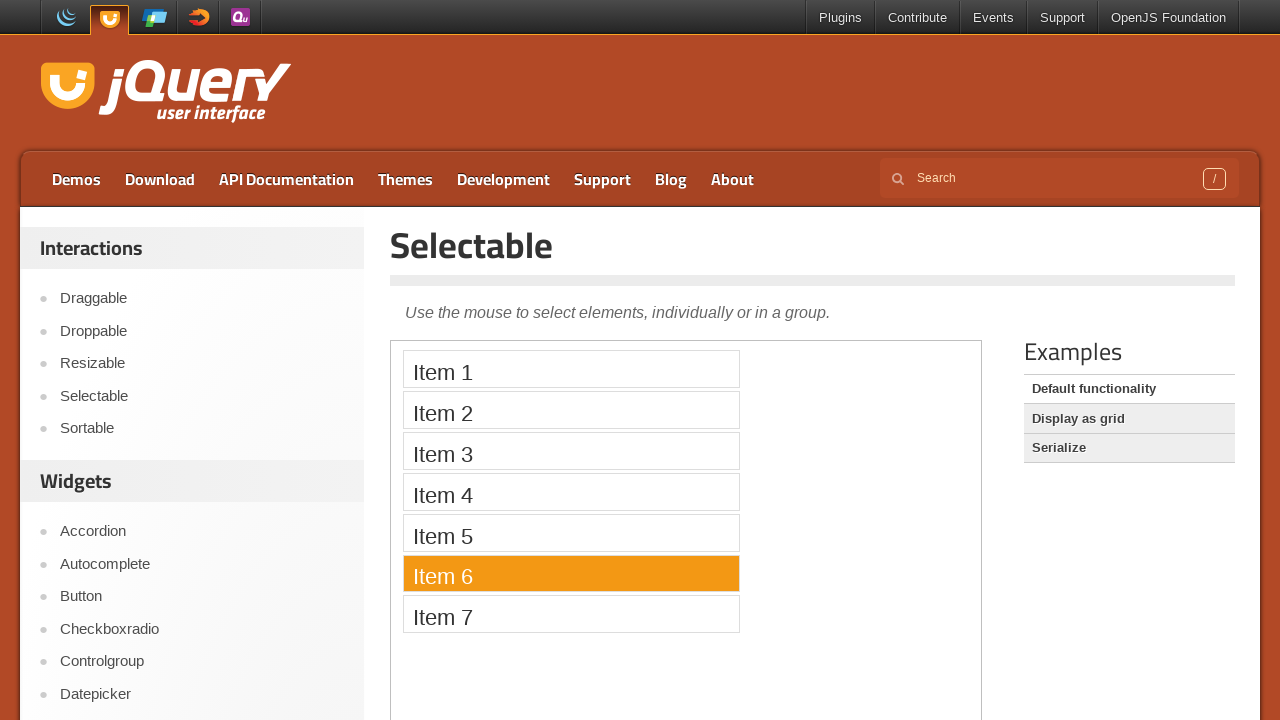